Tests clearing the complete state of all items by checking then unchecking the toggle-all checkbox

Starting URL: https://demo.playwright.dev/todomvc

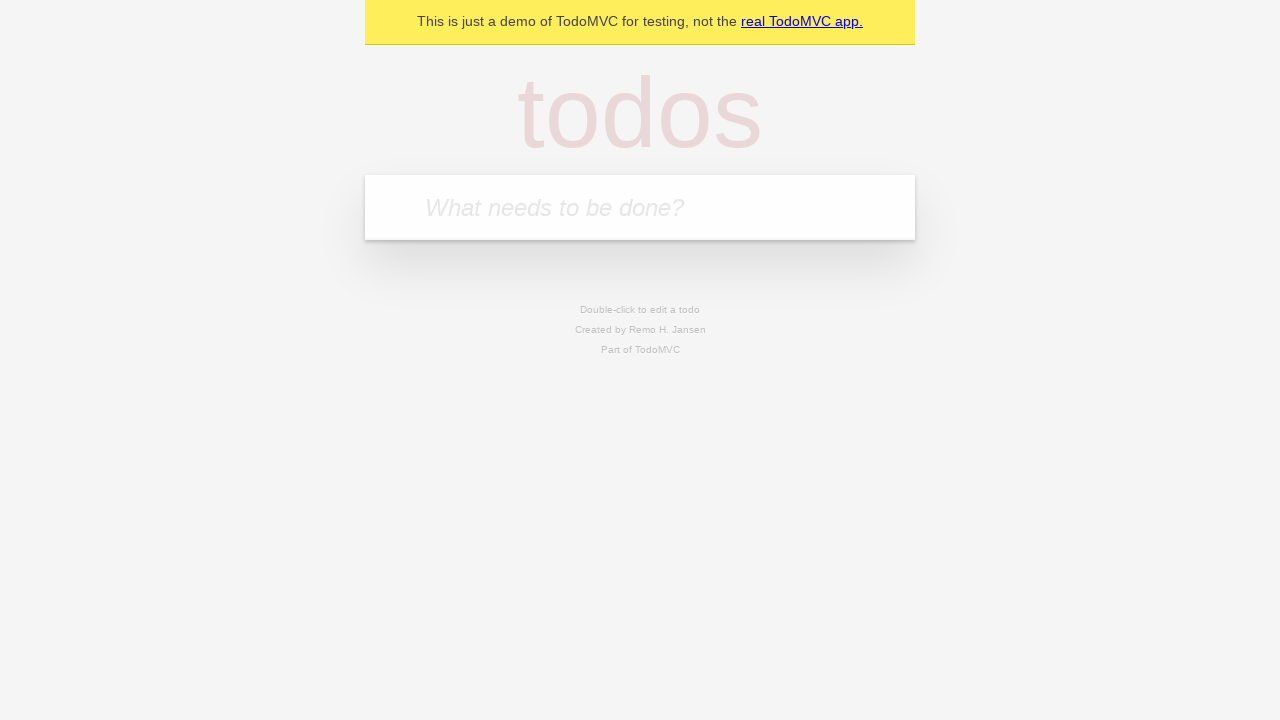

Filled first todo input with 'buy some cheese' on internal:attr=[placeholder="What needs to be done?"i]
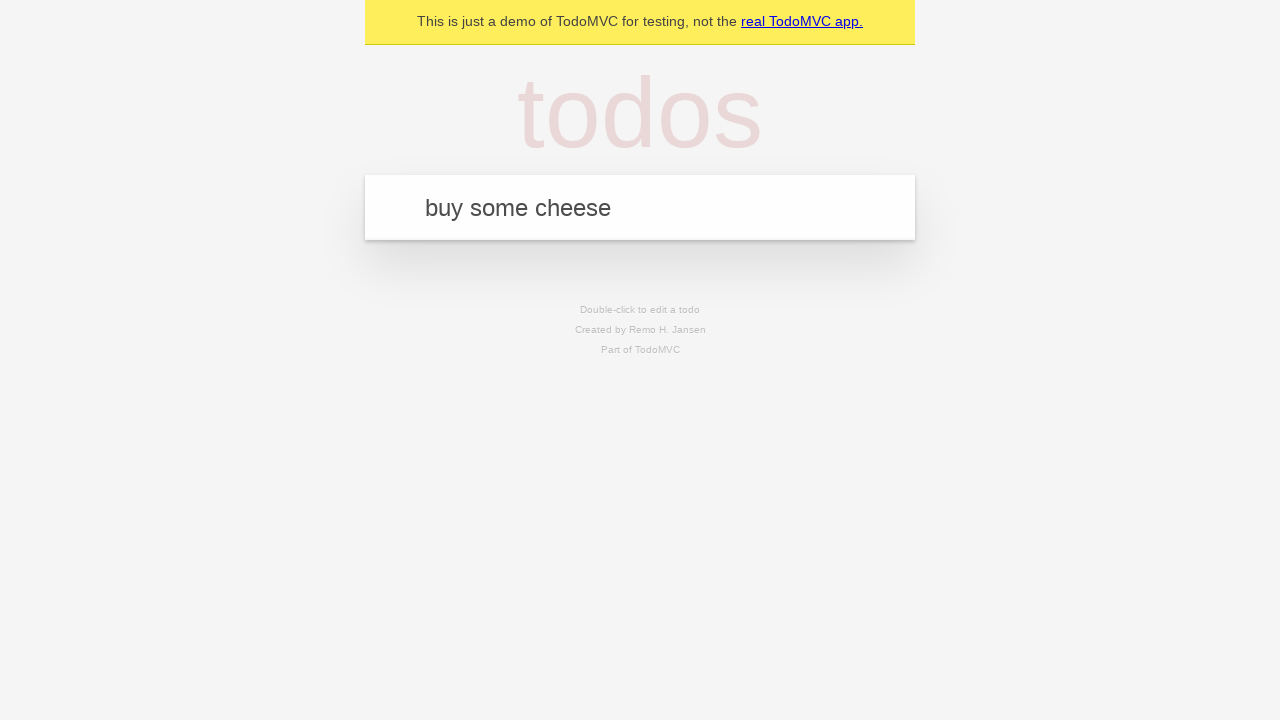

Pressed Enter to create first todo on internal:attr=[placeholder="What needs to be done?"i]
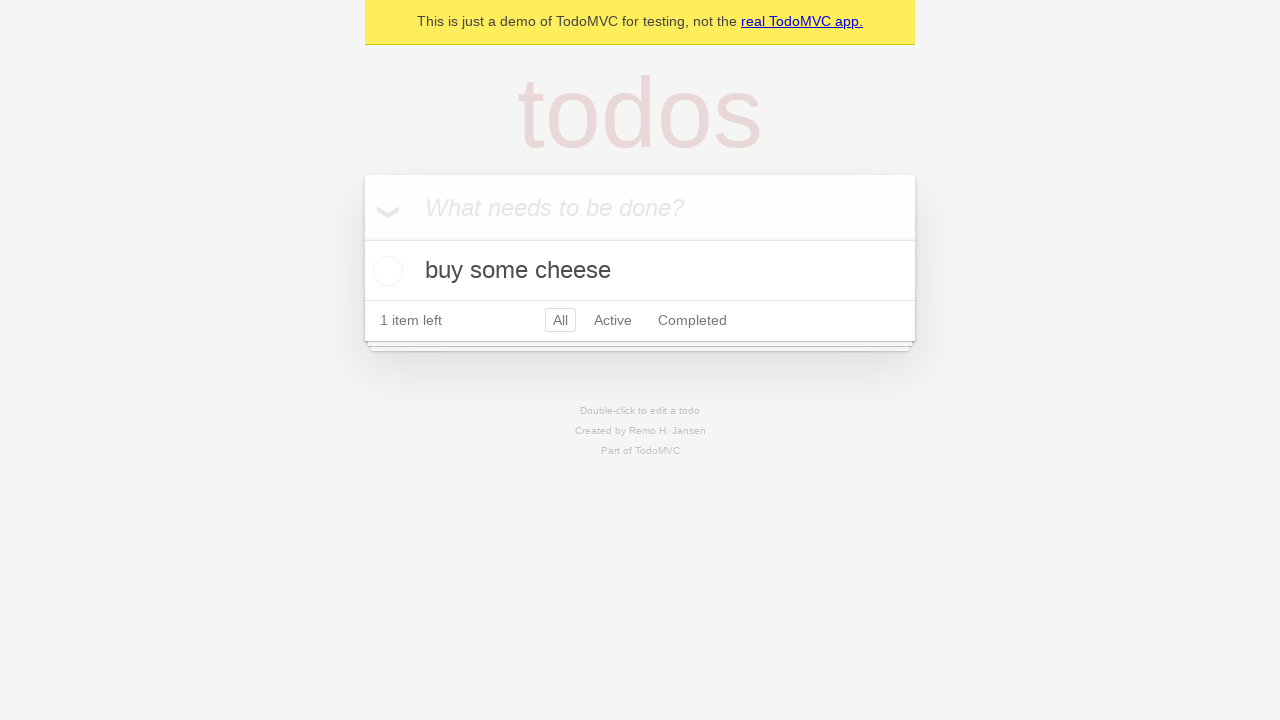

Filled second todo input with 'feed the cat' on internal:attr=[placeholder="What needs to be done?"i]
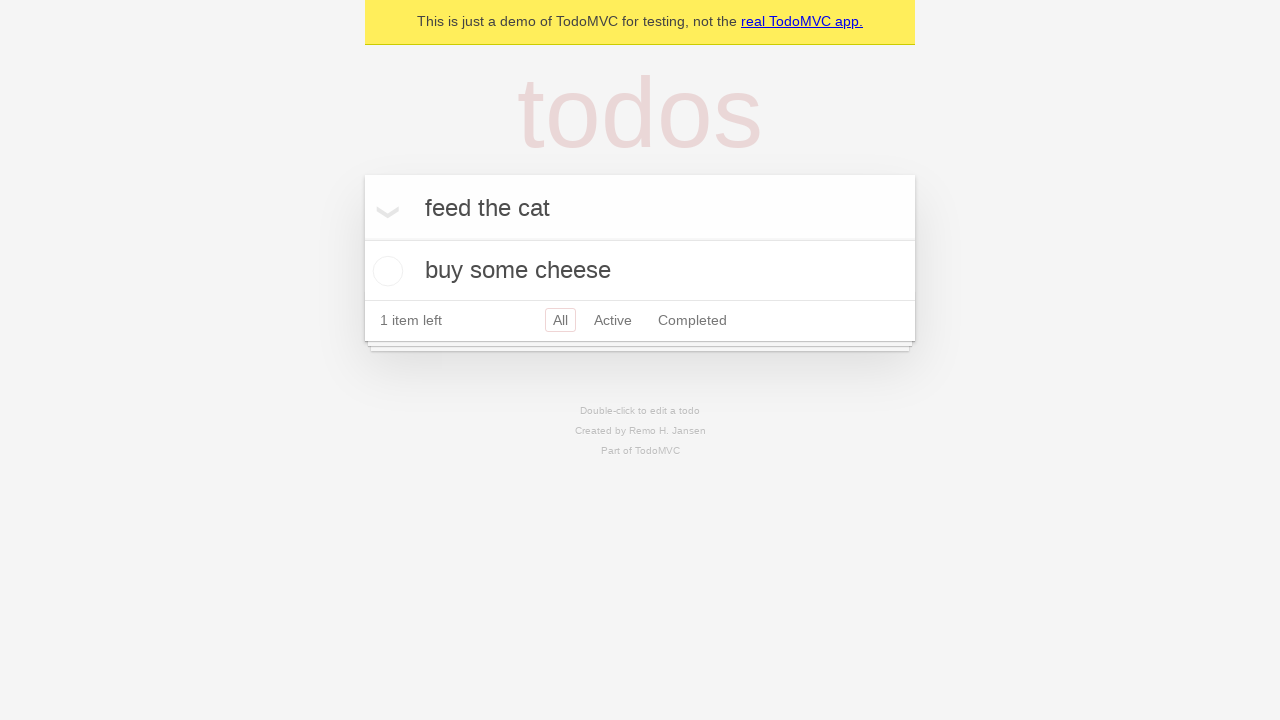

Pressed Enter to create second todo on internal:attr=[placeholder="What needs to be done?"i]
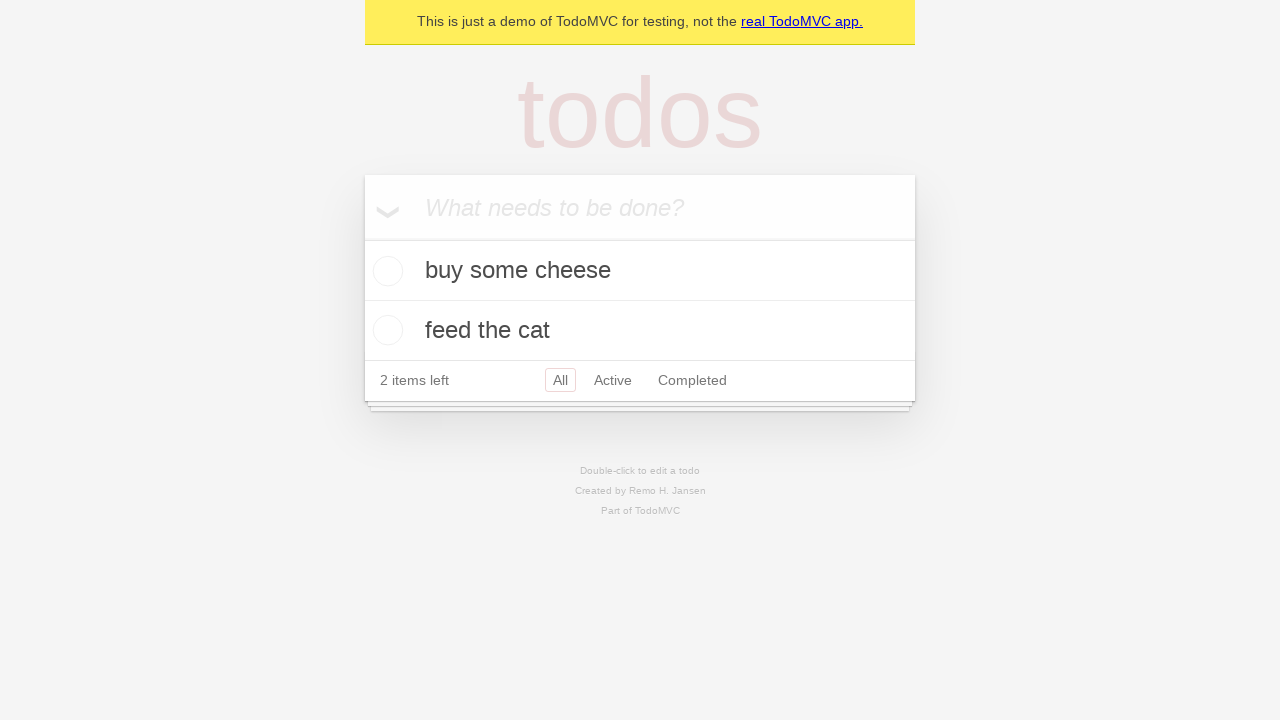

Filled third todo input with 'book a doctors appointment' on internal:attr=[placeholder="What needs to be done?"i]
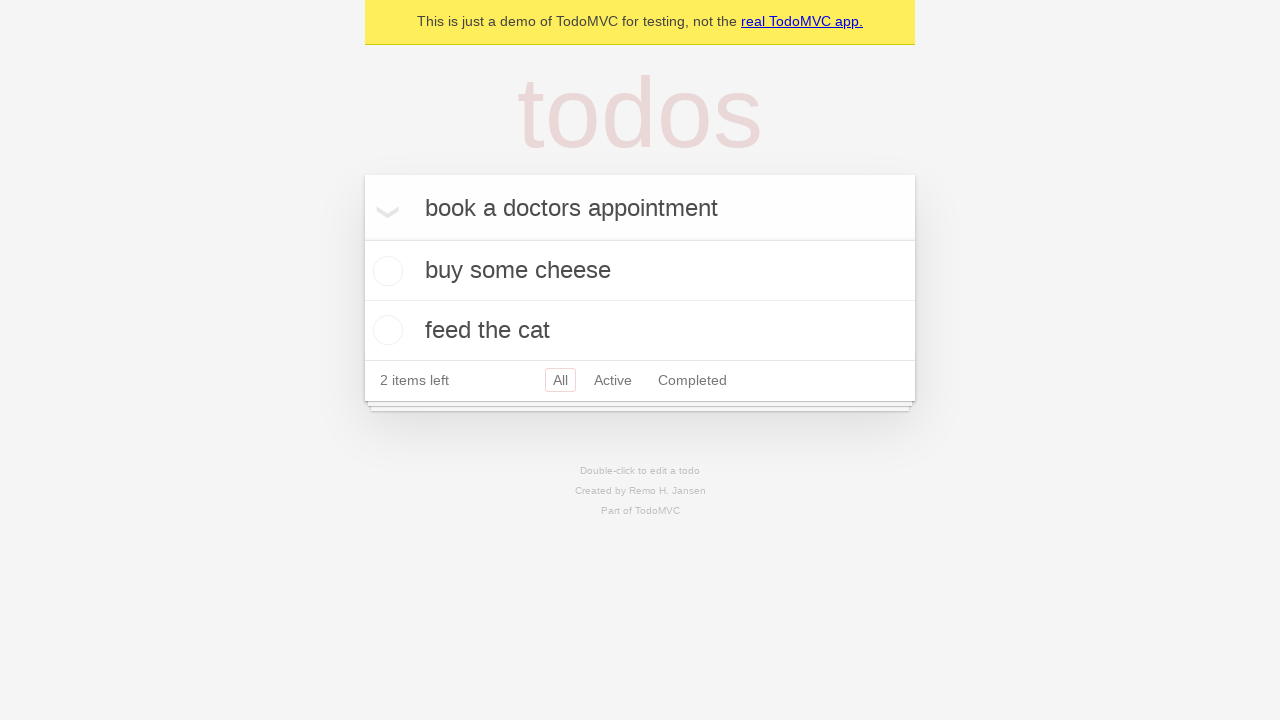

Pressed Enter to create third todo on internal:attr=[placeholder="What needs to be done?"i]
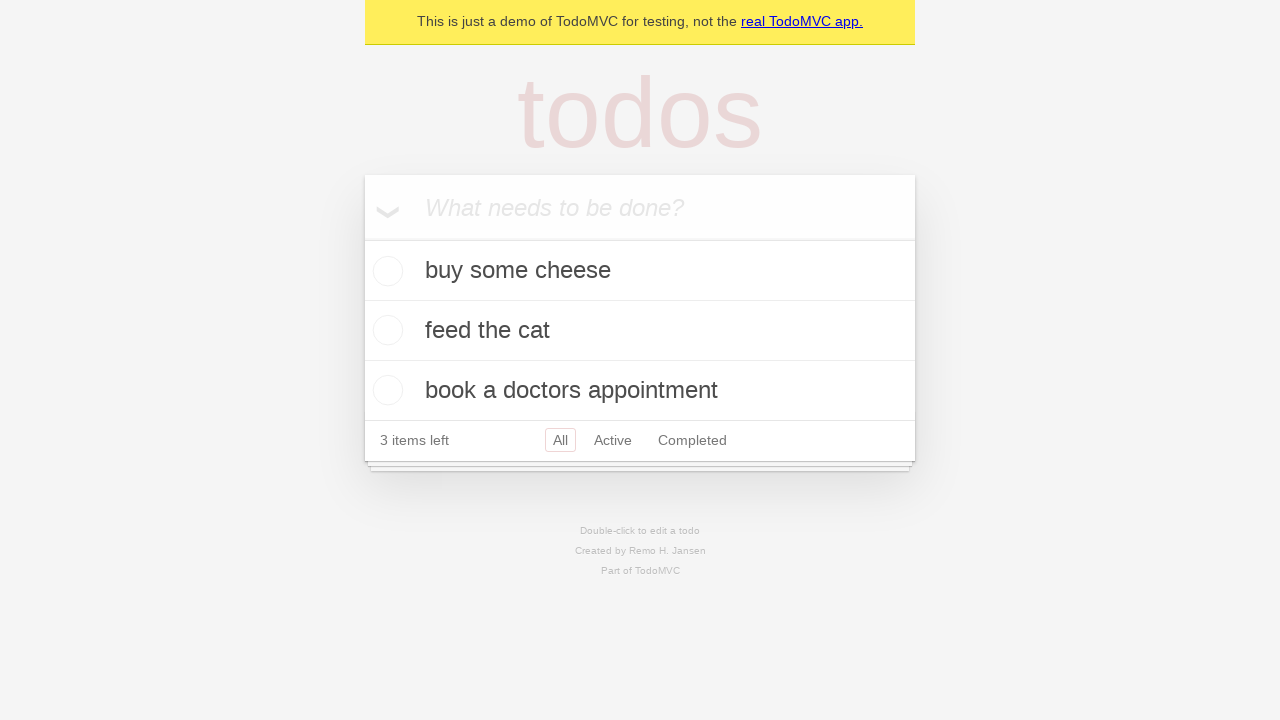

Waited for all three todos to be created
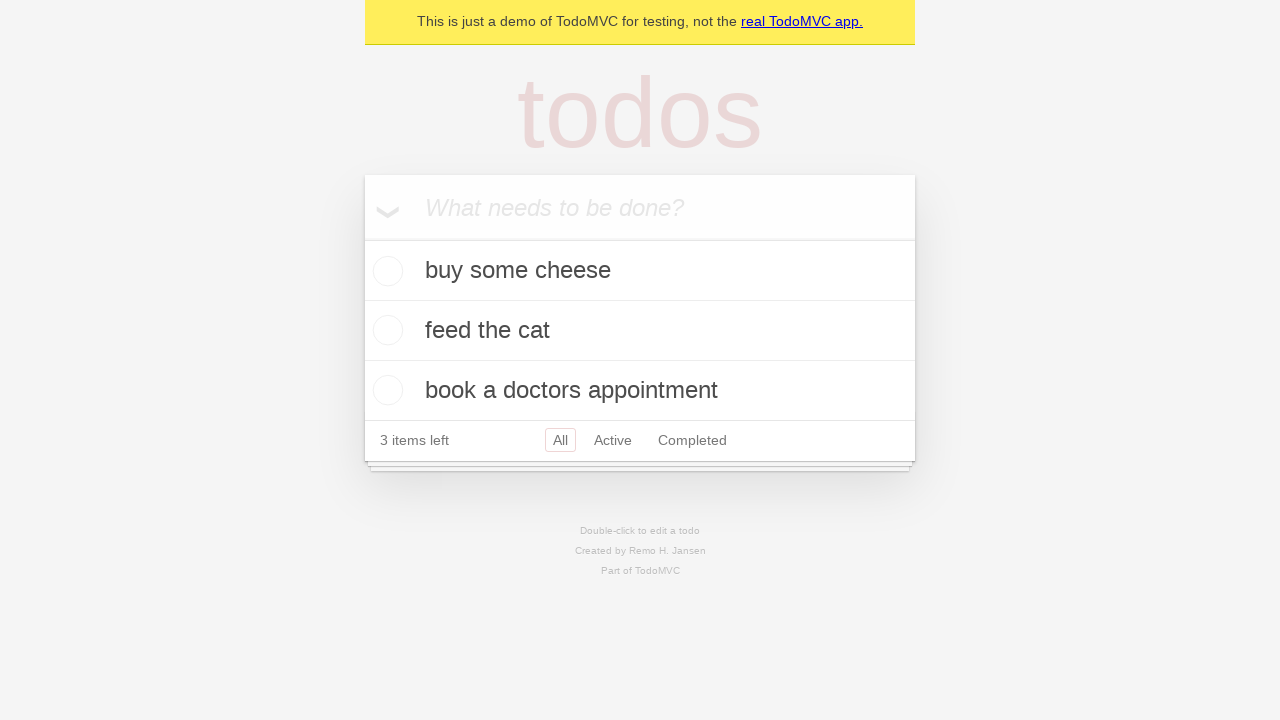

Checked toggle-all checkbox to mark all todos as complete at (362, 238) on internal:label="Mark all as complete"i
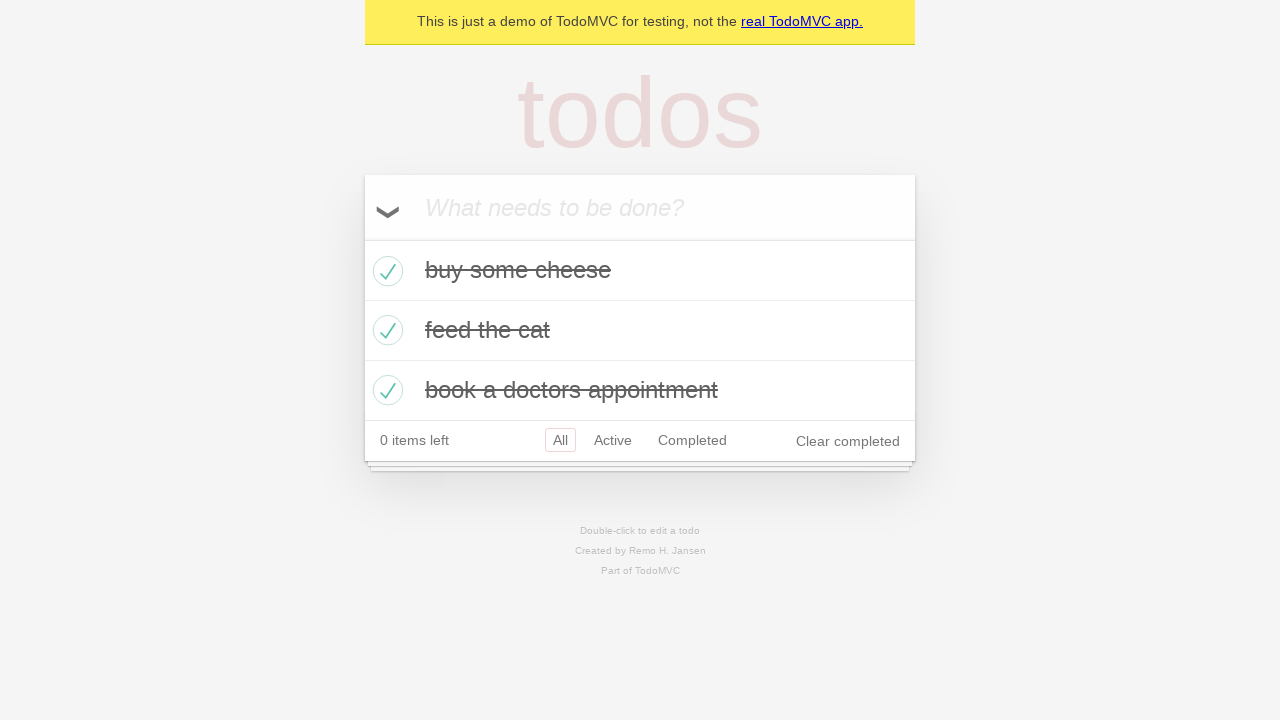

Unchecked toggle-all checkbox to clear complete state of all todos at (362, 238) on internal:label="Mark all as complete"i
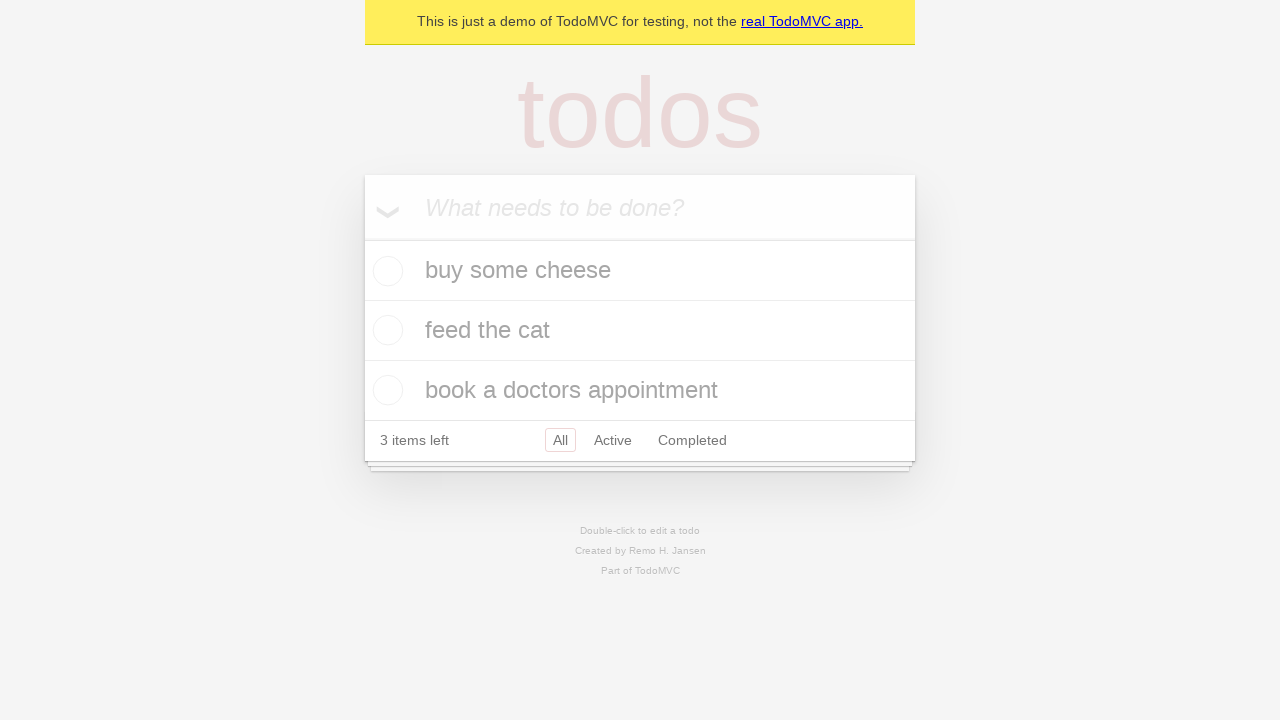

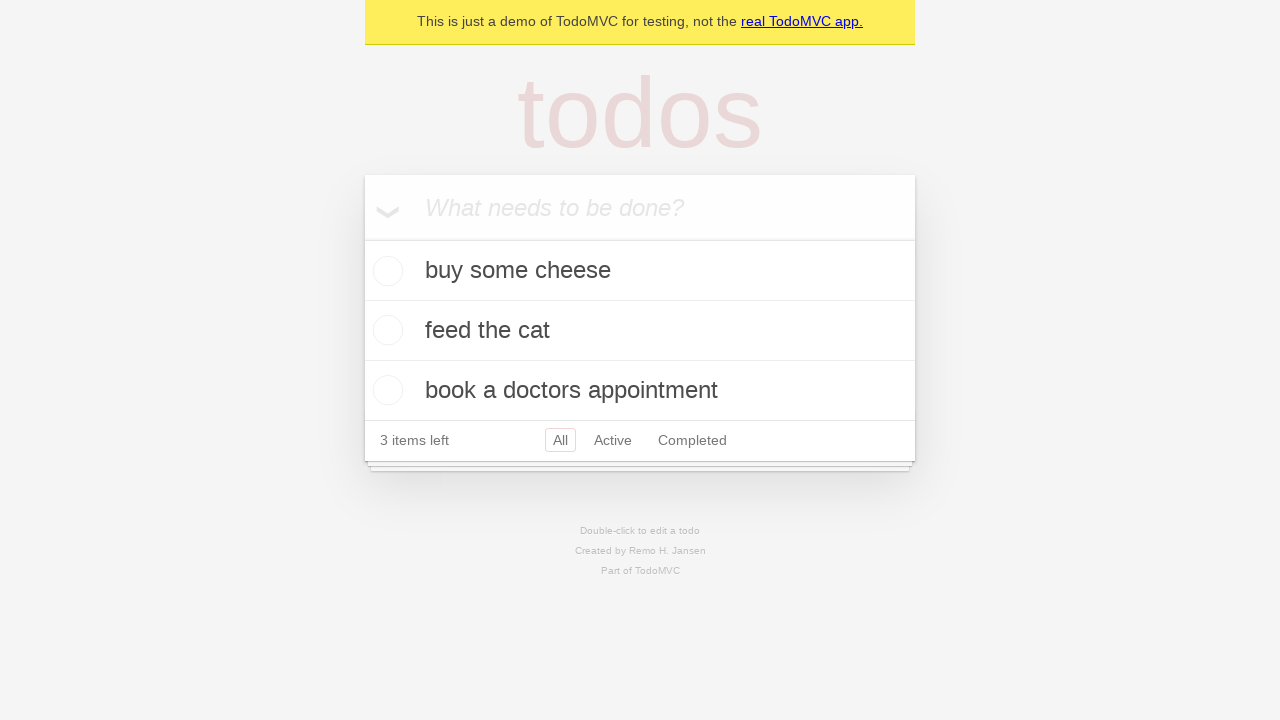